Tests drag and drop functionality by dragging an element from source to target location

Starting URL: https://leafground.com/drag.xhtml

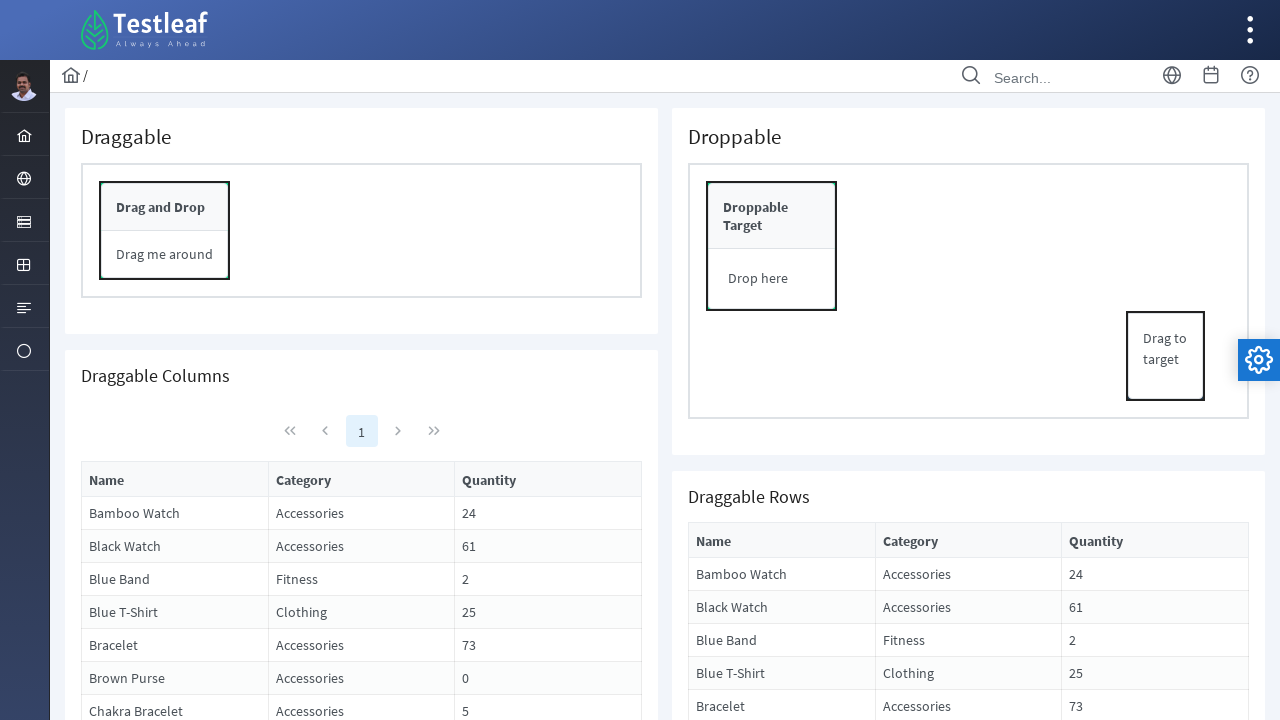

Navigated to drag and drop test page
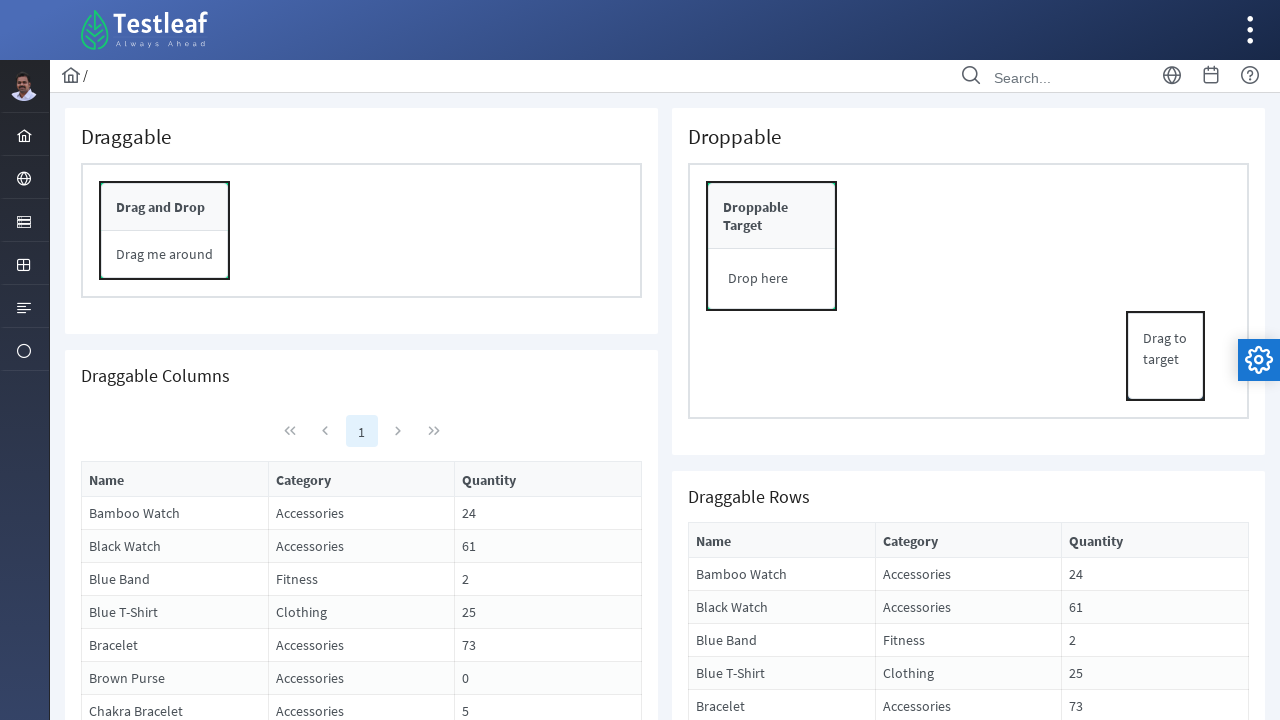

Located source element for drag operation
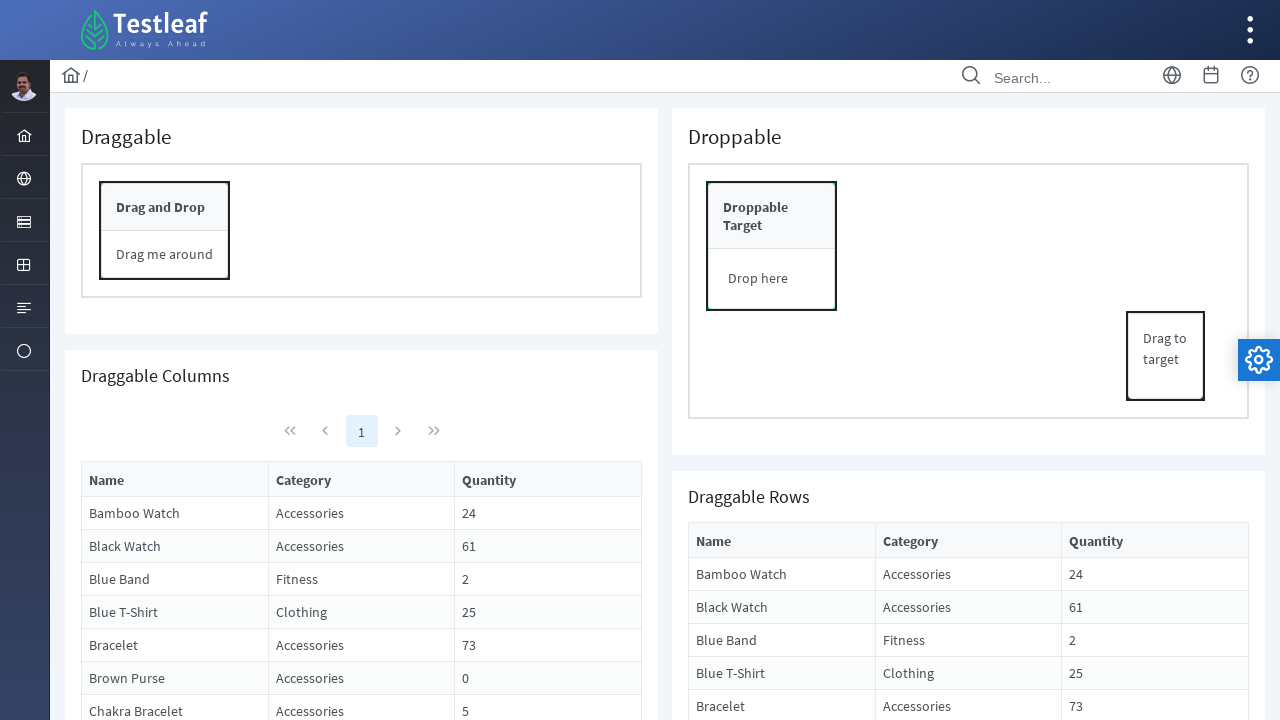

Located target element for drop operation
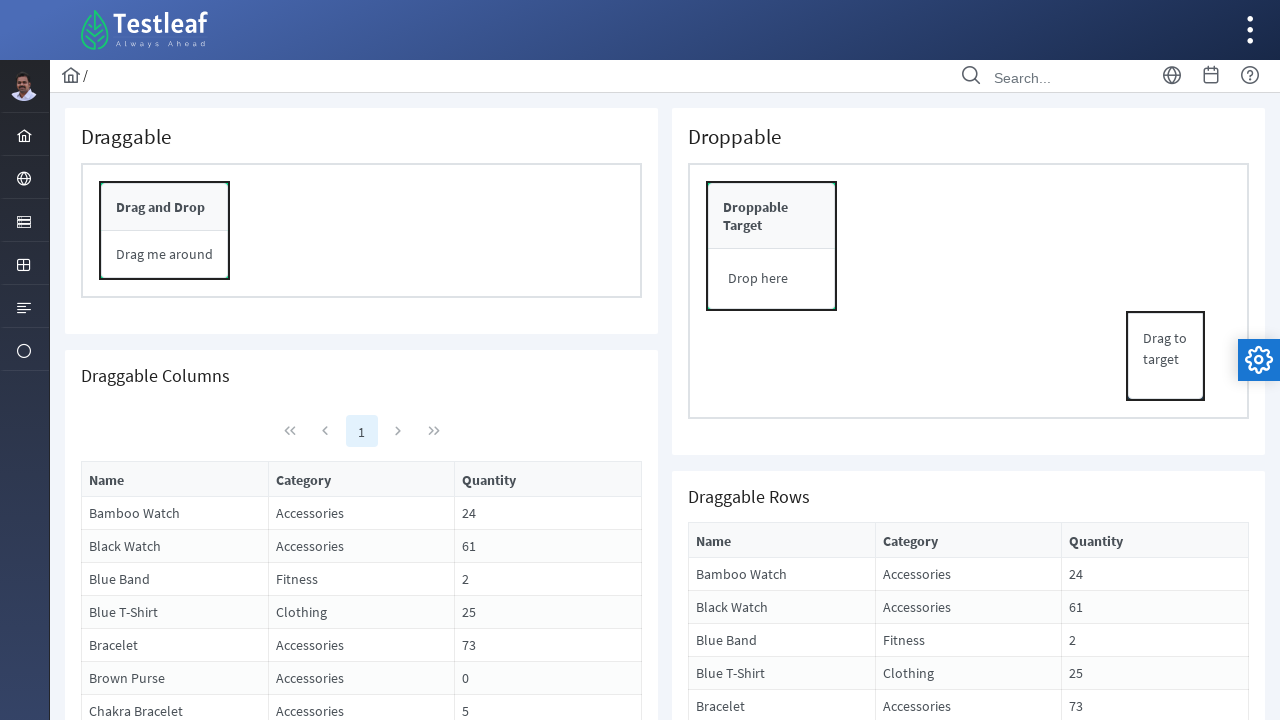

Dragged source element to target location at (772, 246)
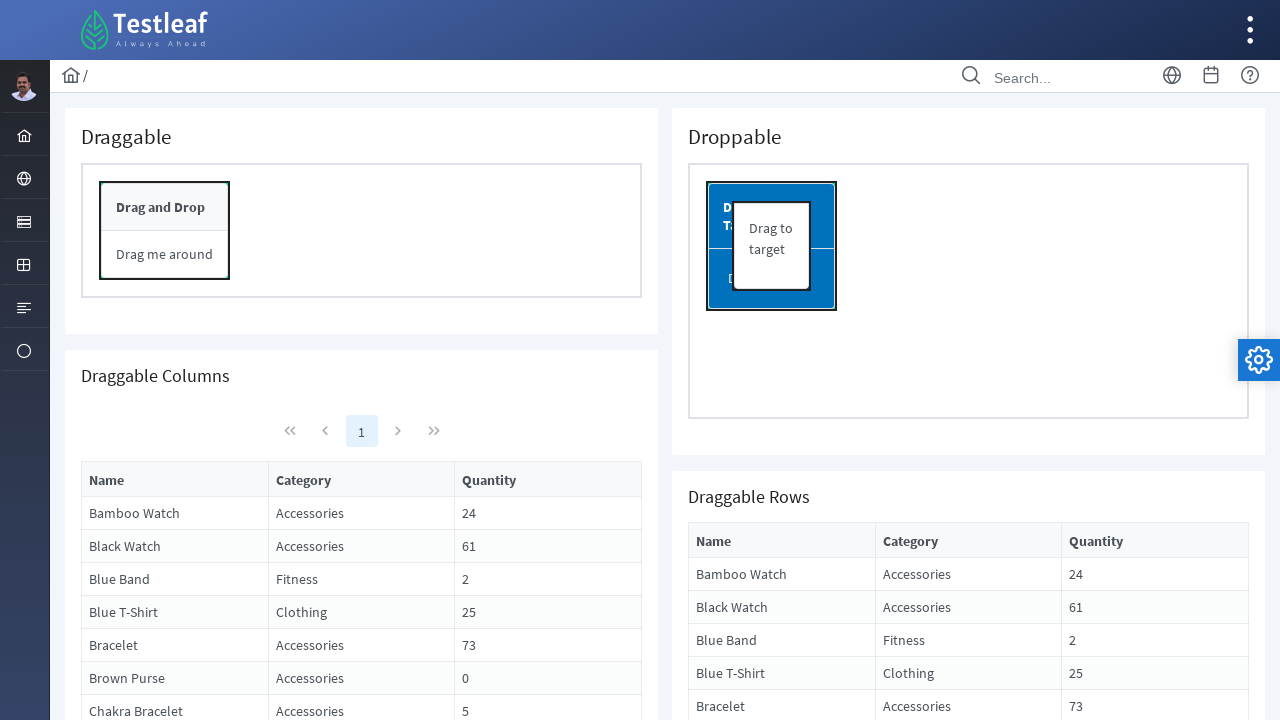

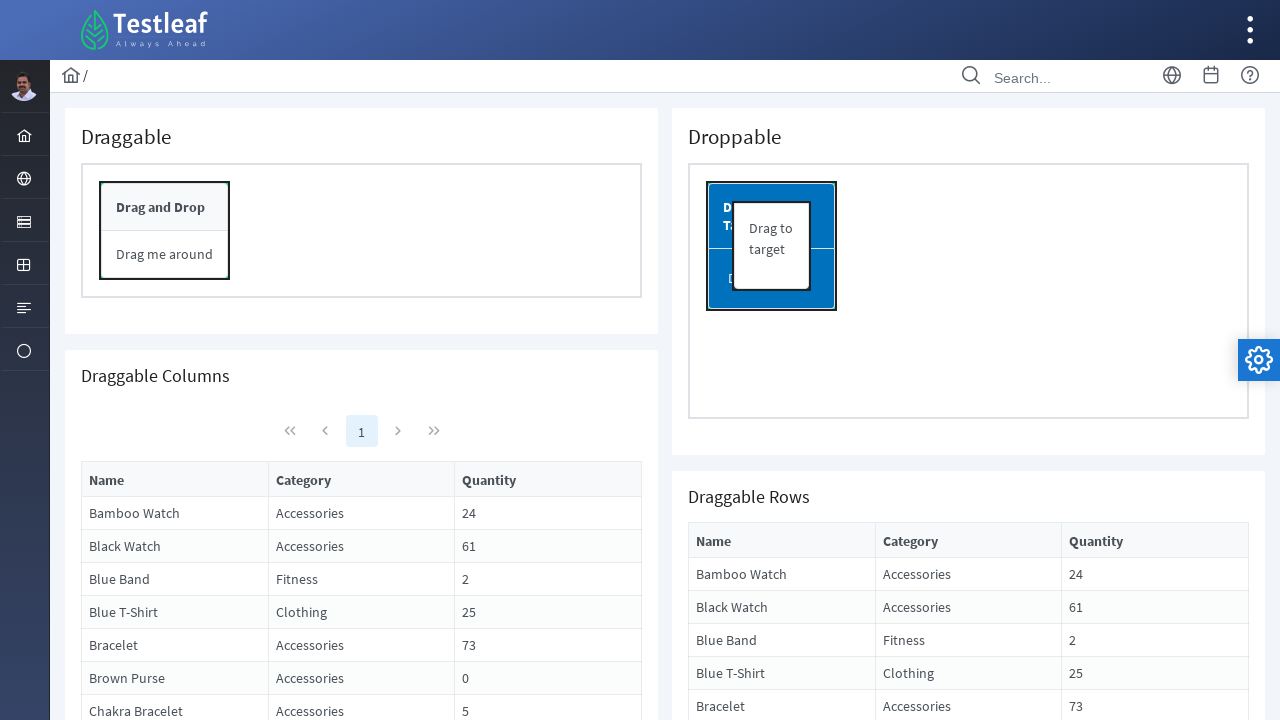